Tests JavaScript scrolling functionality on the RateHub website

Starting URL: https://www.ratehub.ca/

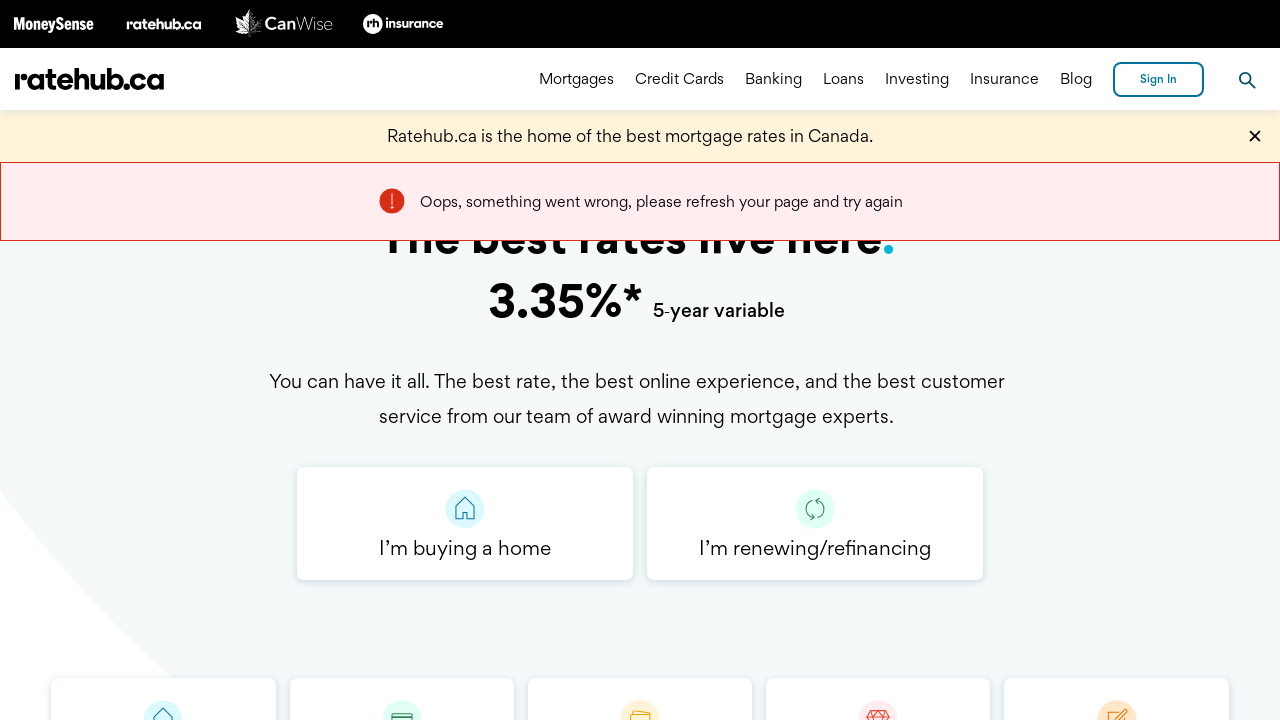

Scrolled down the page by 400 pixels using JavaScript
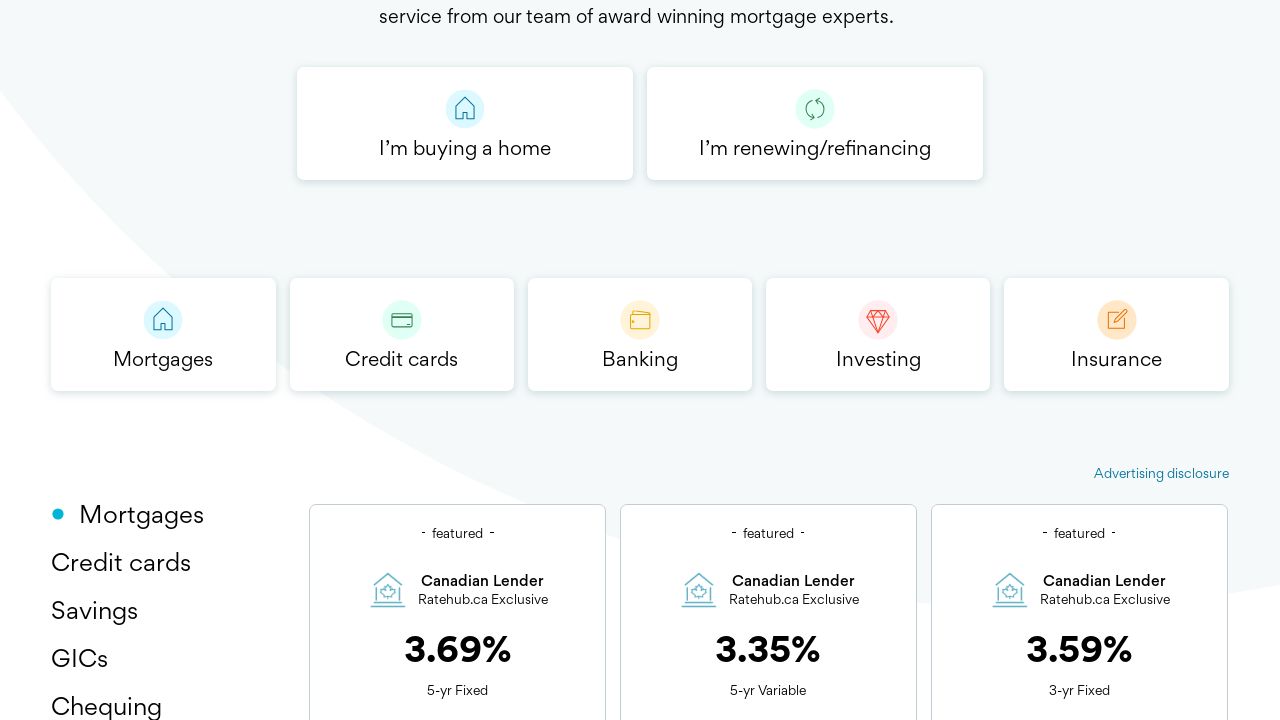

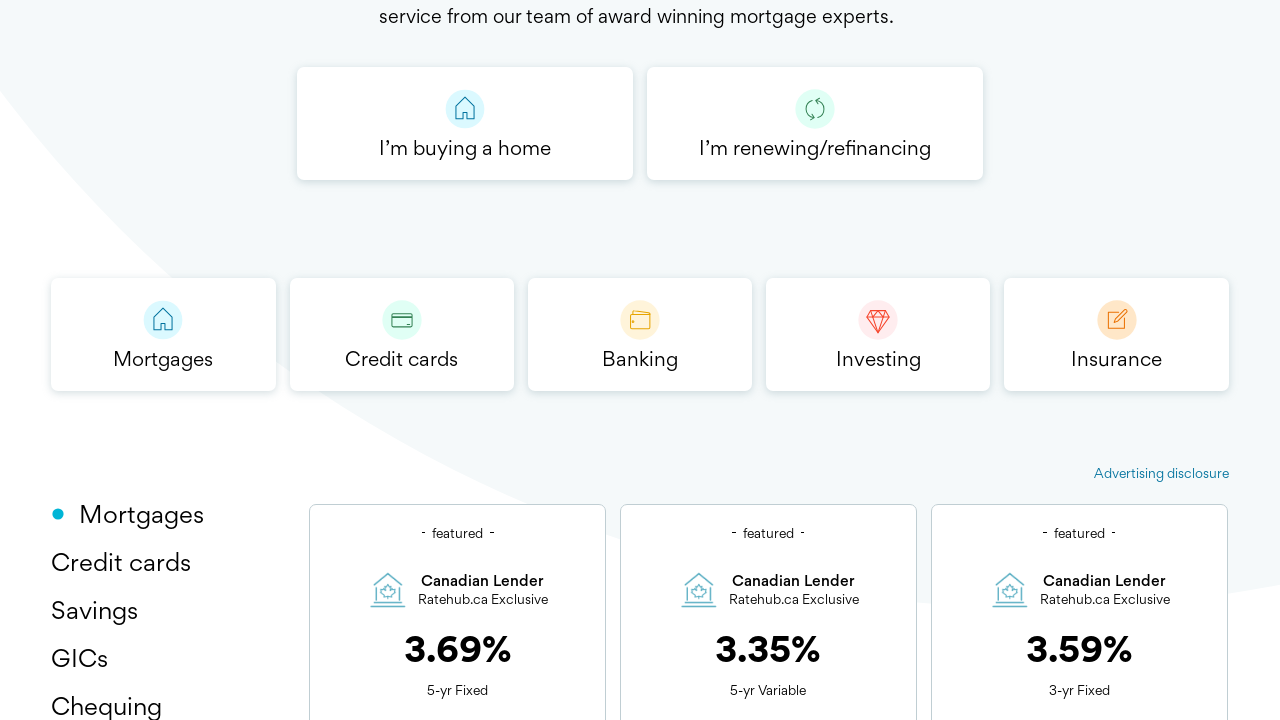